Navigates to a test homepage and verifies that the page loads correctly by checking for the presence of an h1 element.

Starting URL: https://kristinek.github.io/site/

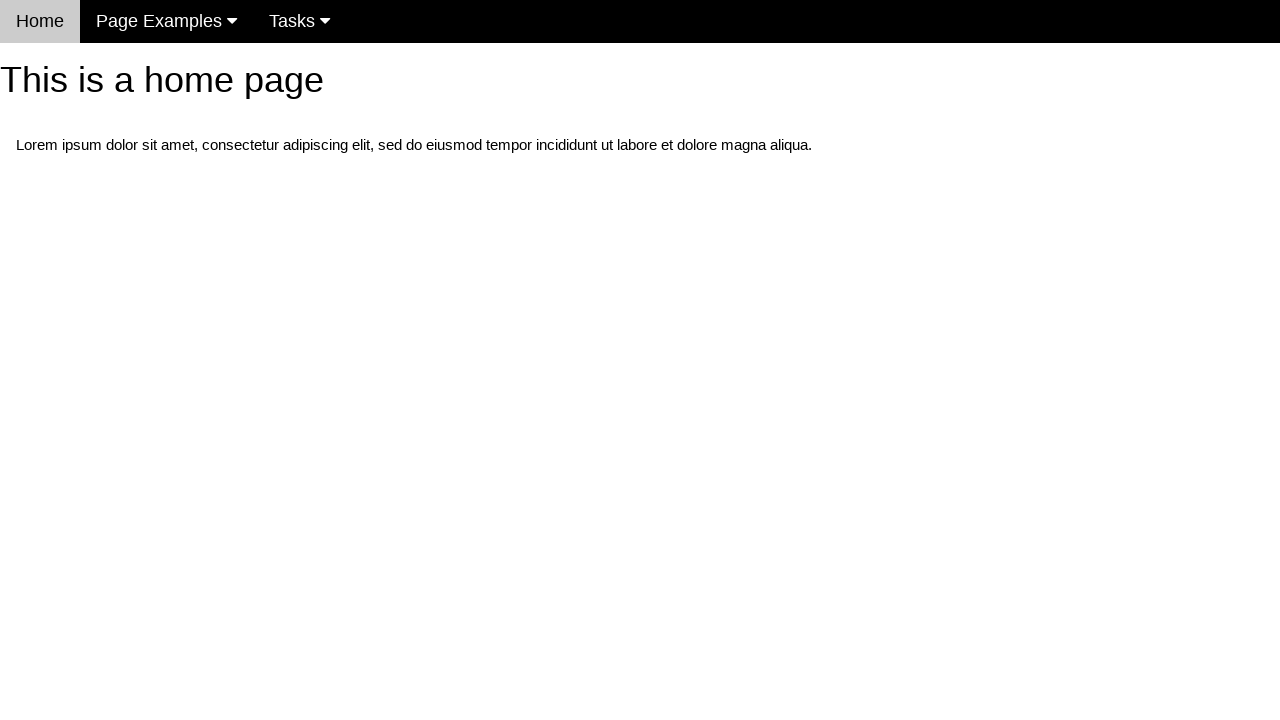

Navigated to homepage at https://kristinek.github.io/site/
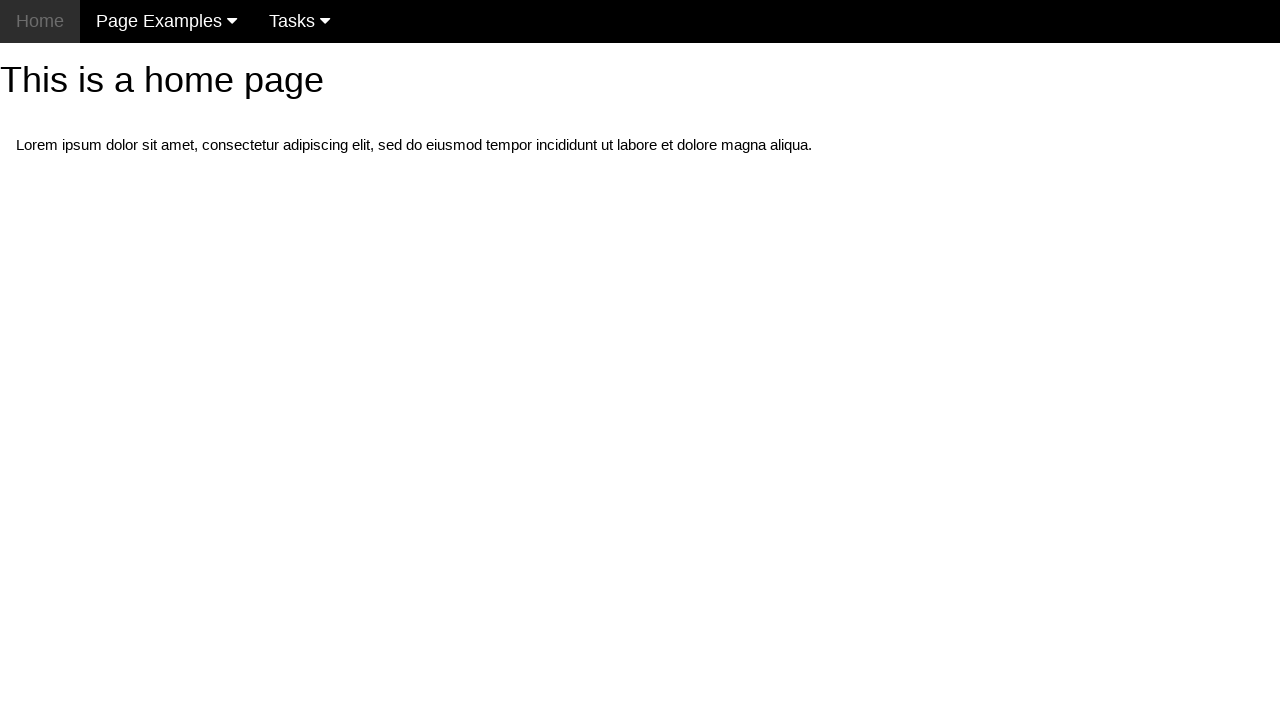

Waited for h1 element to be visible on the page
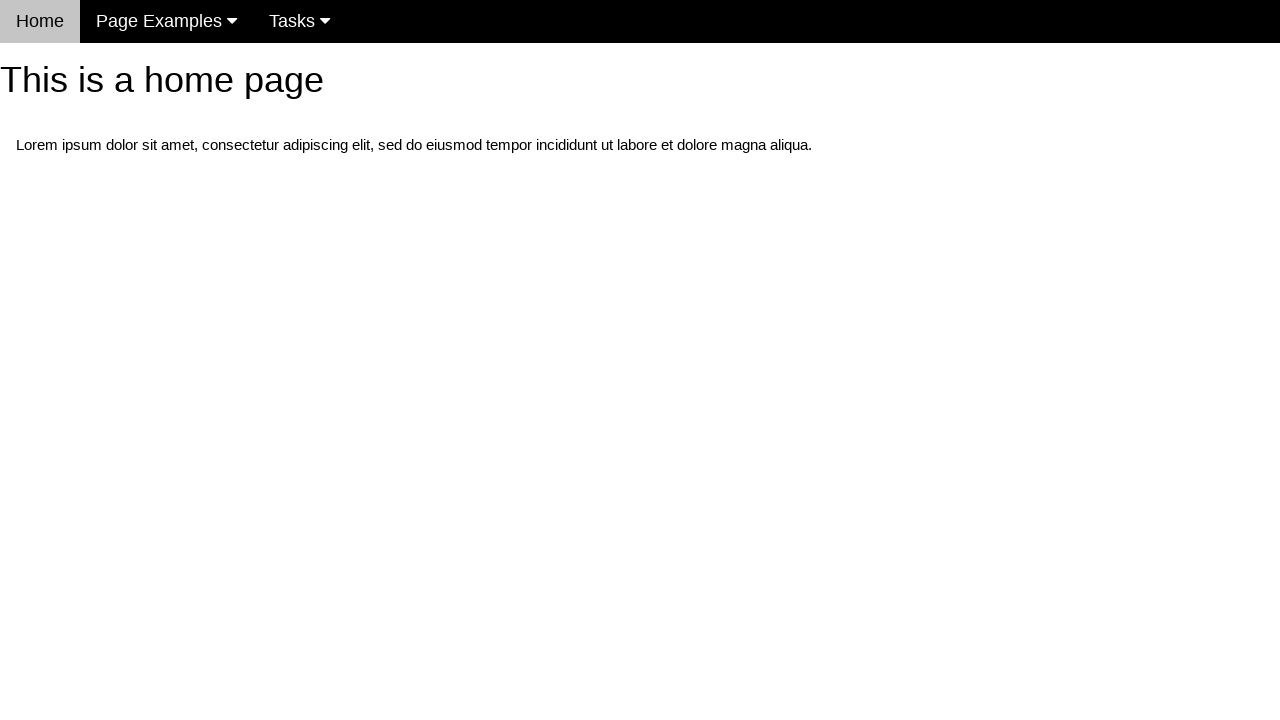

Retrieved heading text: 'This is a home page'
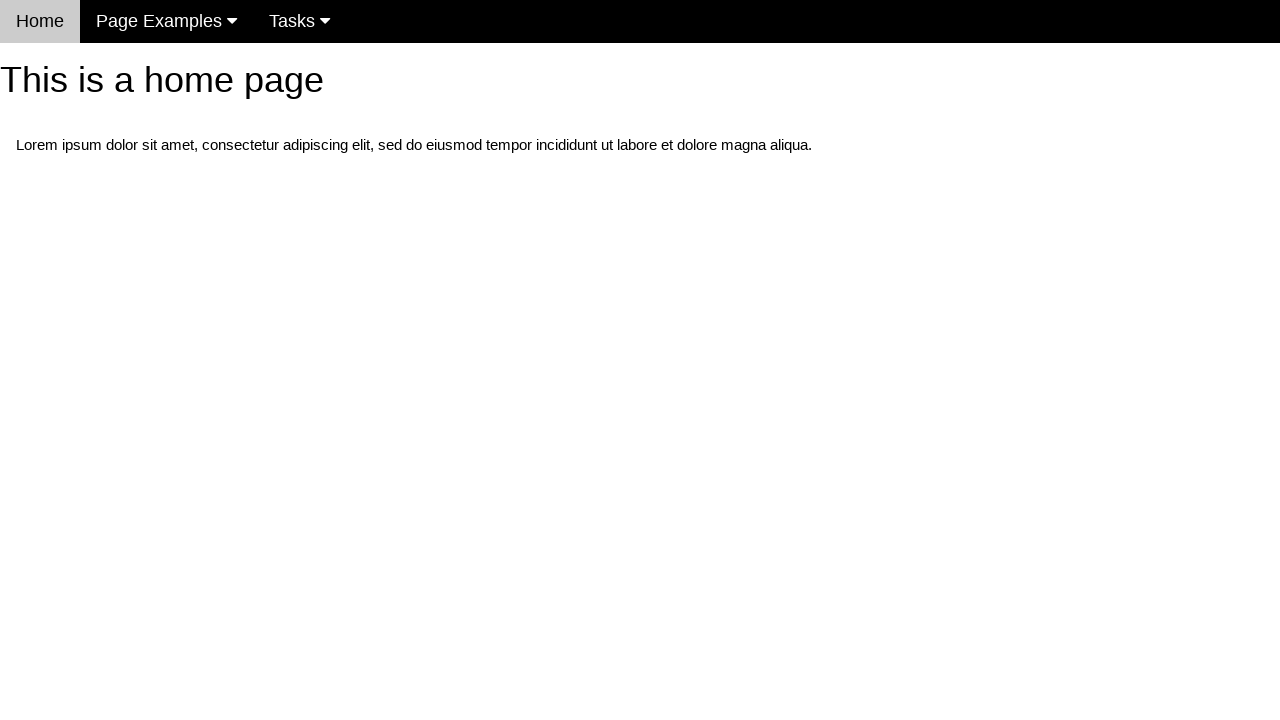

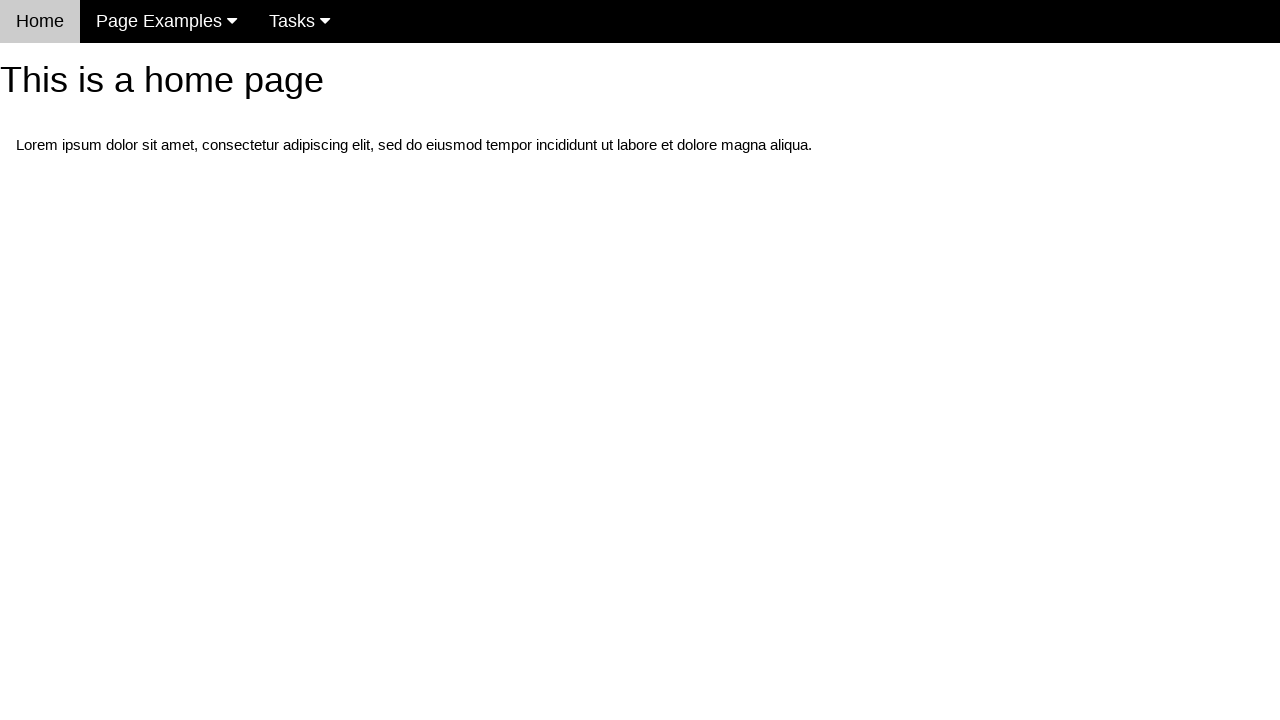